Tests iframe interaction by locating a frame by URL and filling a text input field within that iframe.

Starting URL: https://ui.vision/demo/webtest/frames/

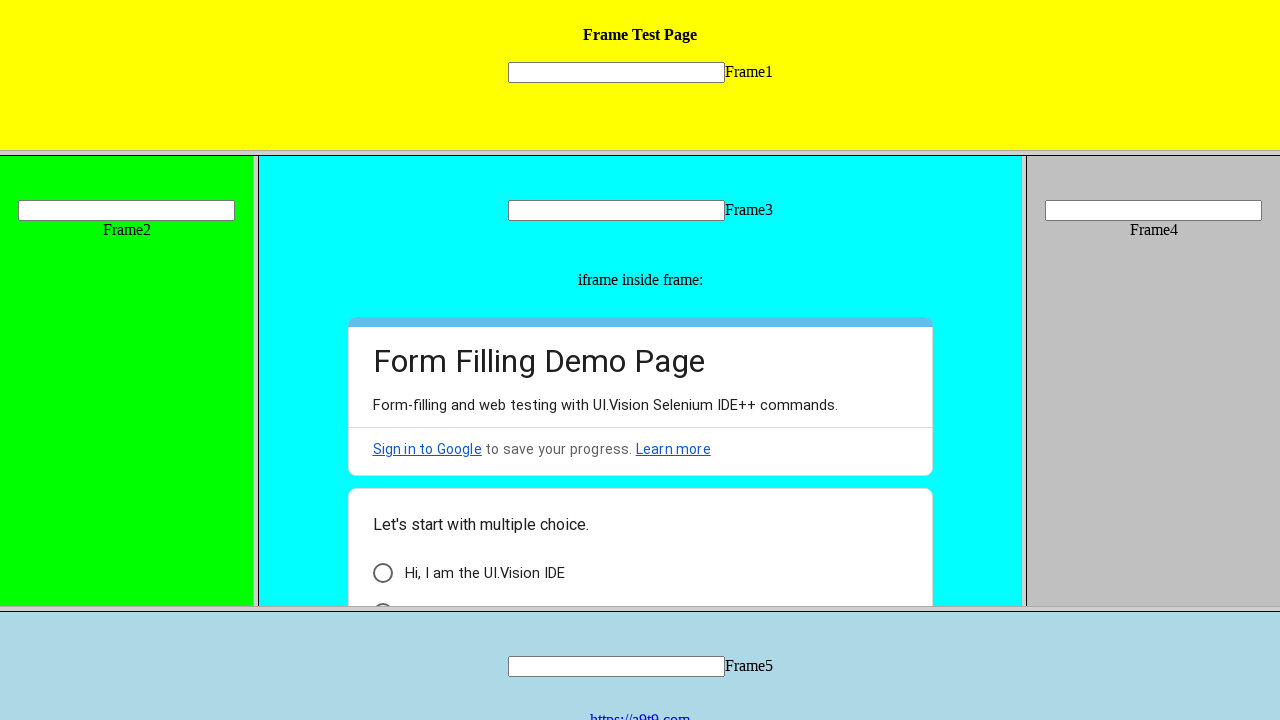

Located iframe by URL 'https://ui.vision/demo/webtest/frames/frame_2.html'
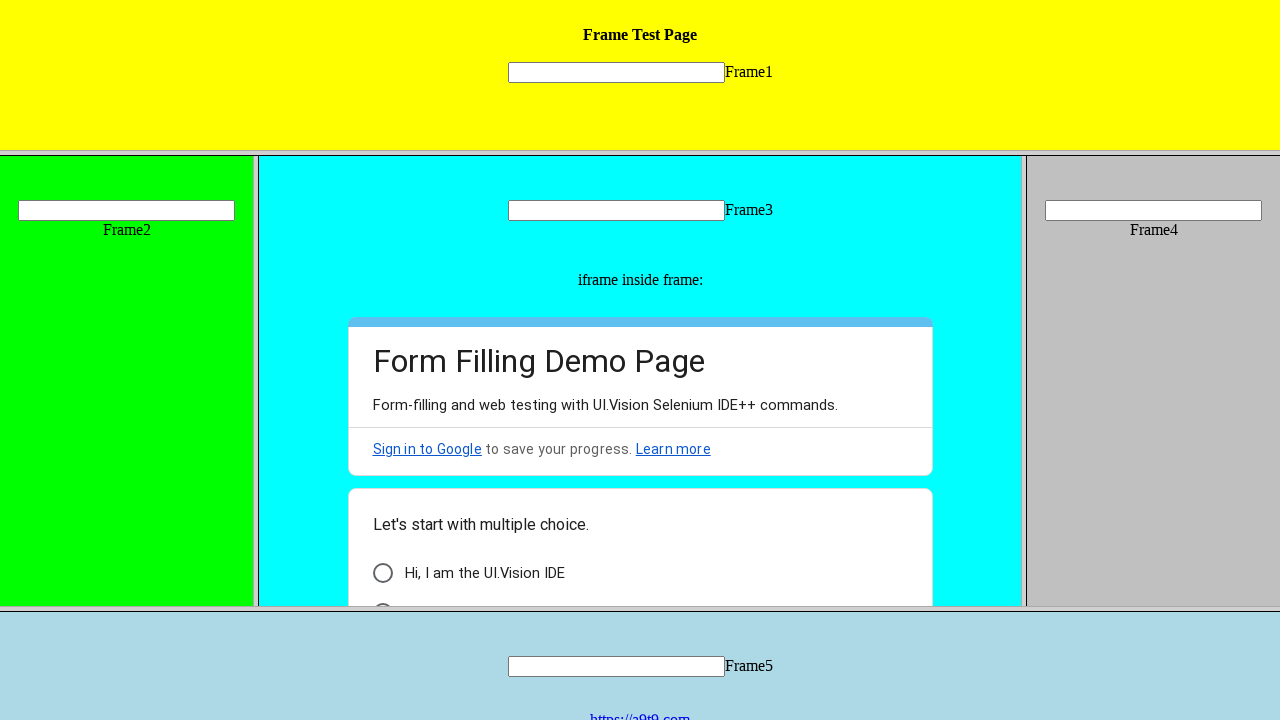

Filled text input field 'mytext2' with 'john doe' inside iframe on [name=mytext2]
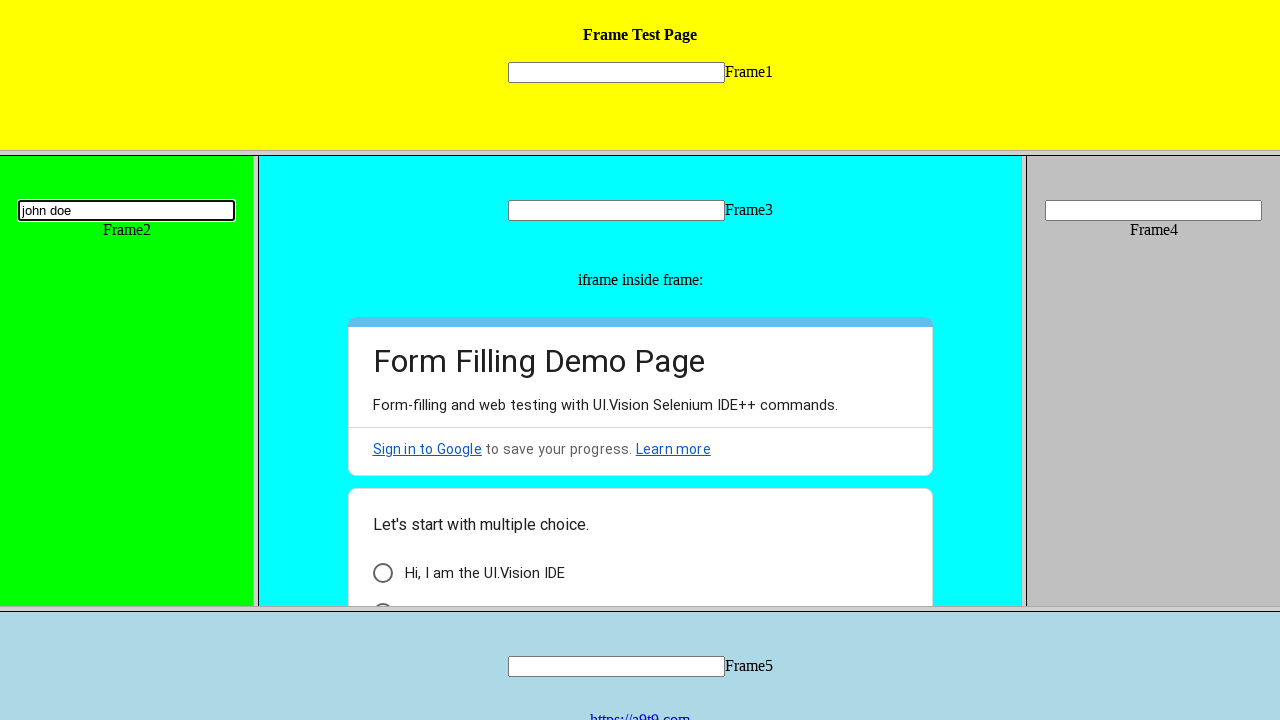

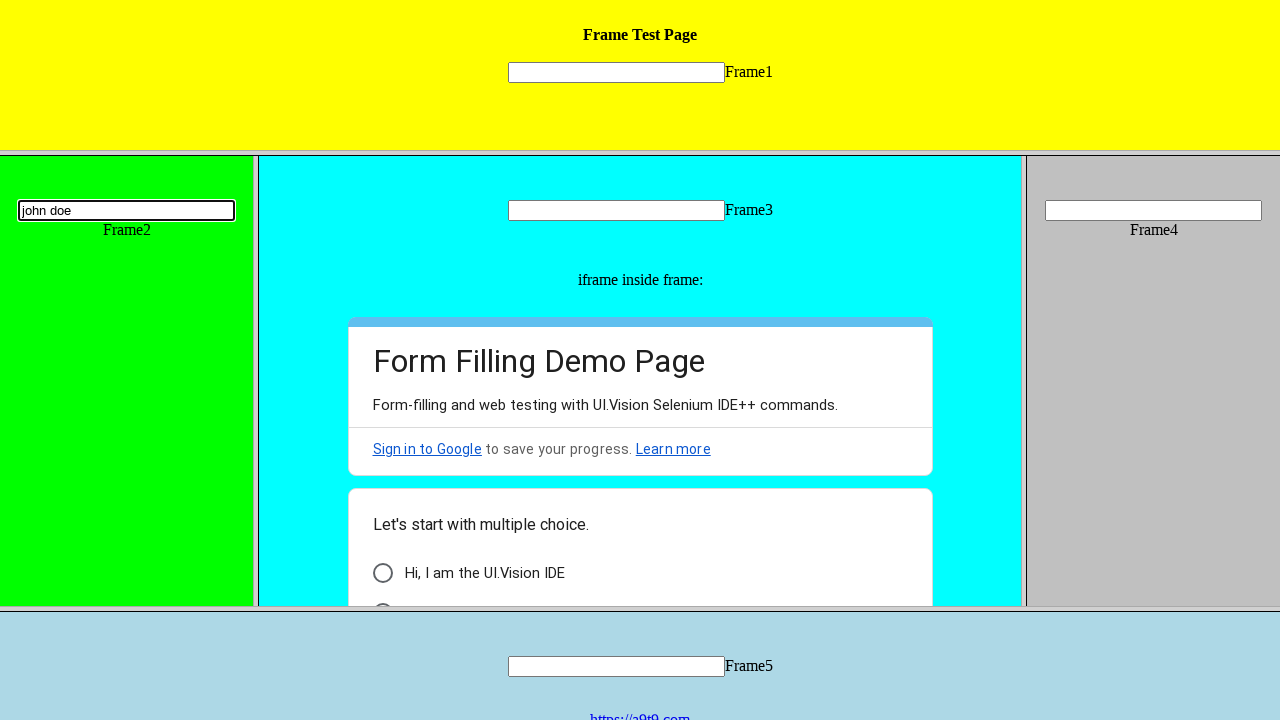